Tests right-click context menu functionality by performing right-click actions on a button and selecting menu options like Delete and Quit, handling alert confirmations

Starting URL: http://swisnl.github.io/jQuery-contextMenu/demo.html

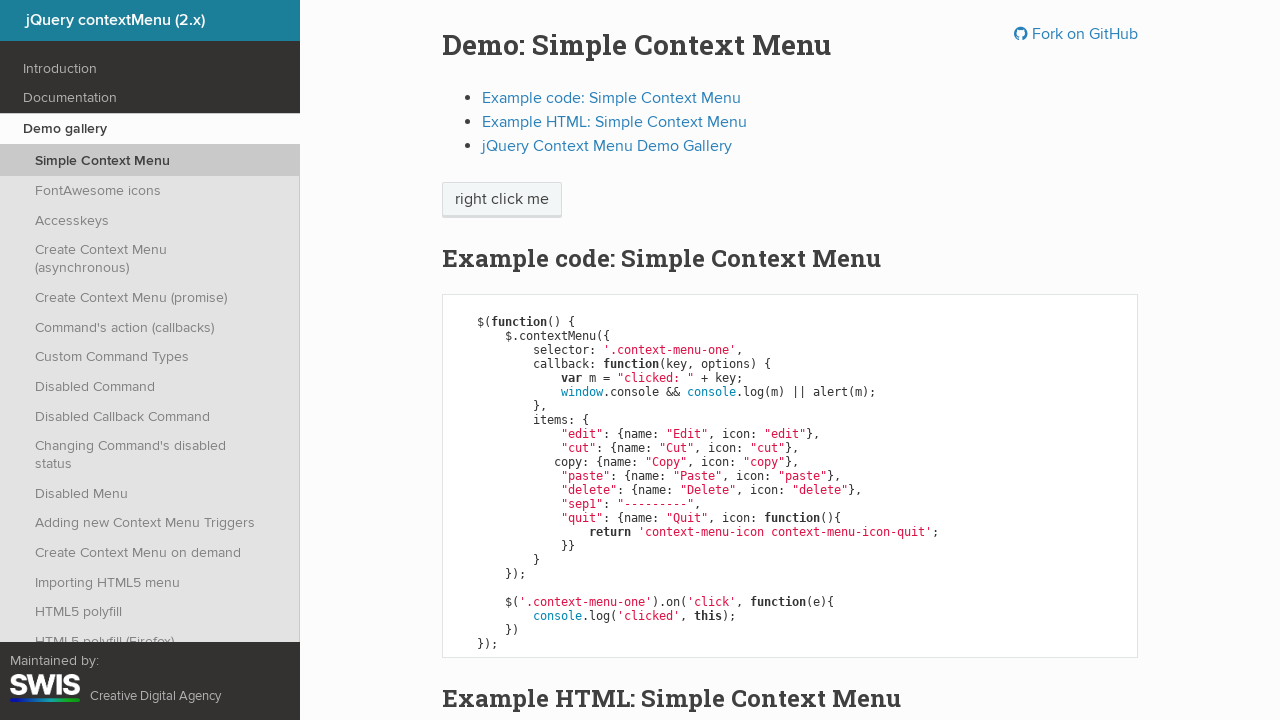

Located the right-click button element
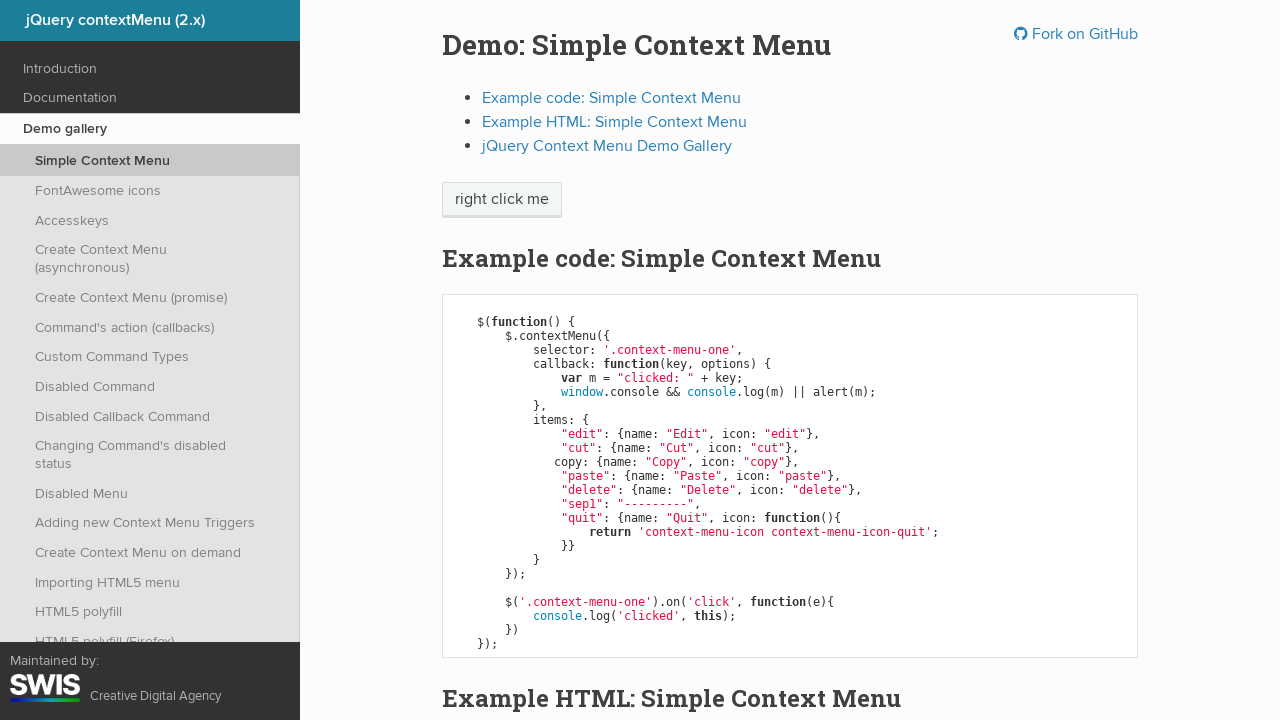

Performed right-click on the button to open context menu at (502, 200) on xpath=//span[@class='context-menu-one btn btn-neutral']
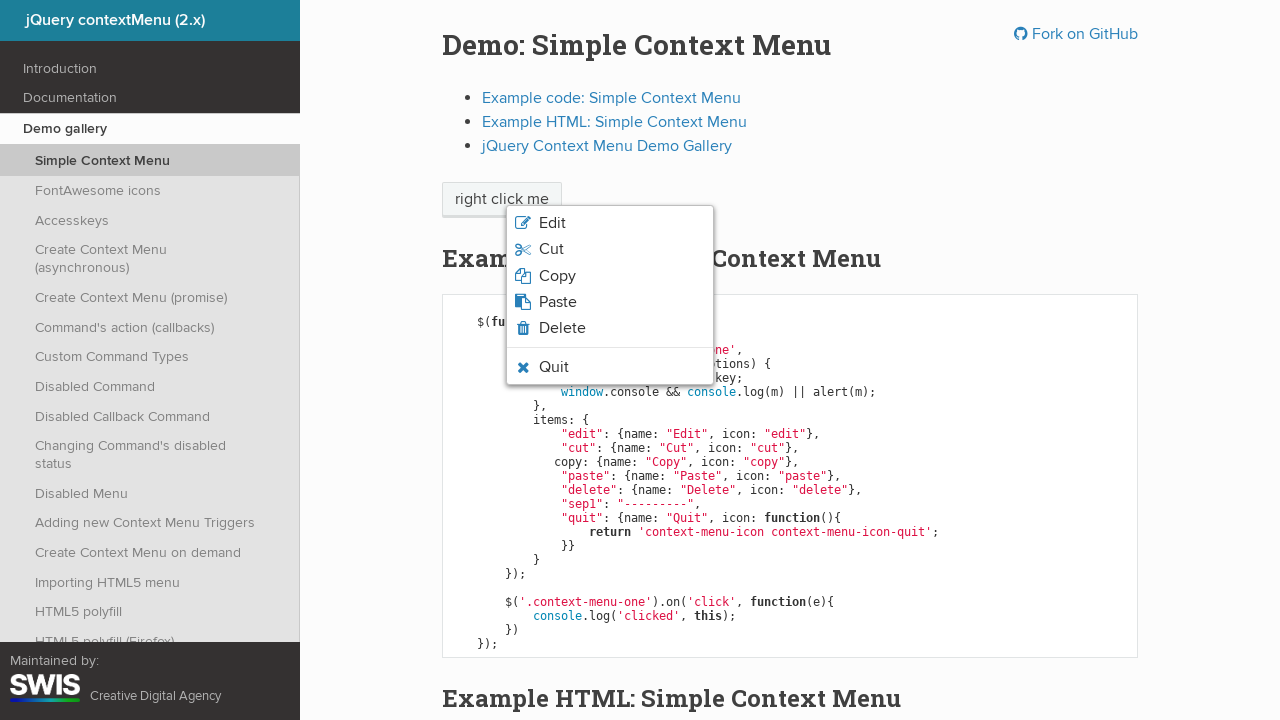

Clicked Delete option from context menu at (562, 328) on xpath=//span[normalize-space()='Delete']
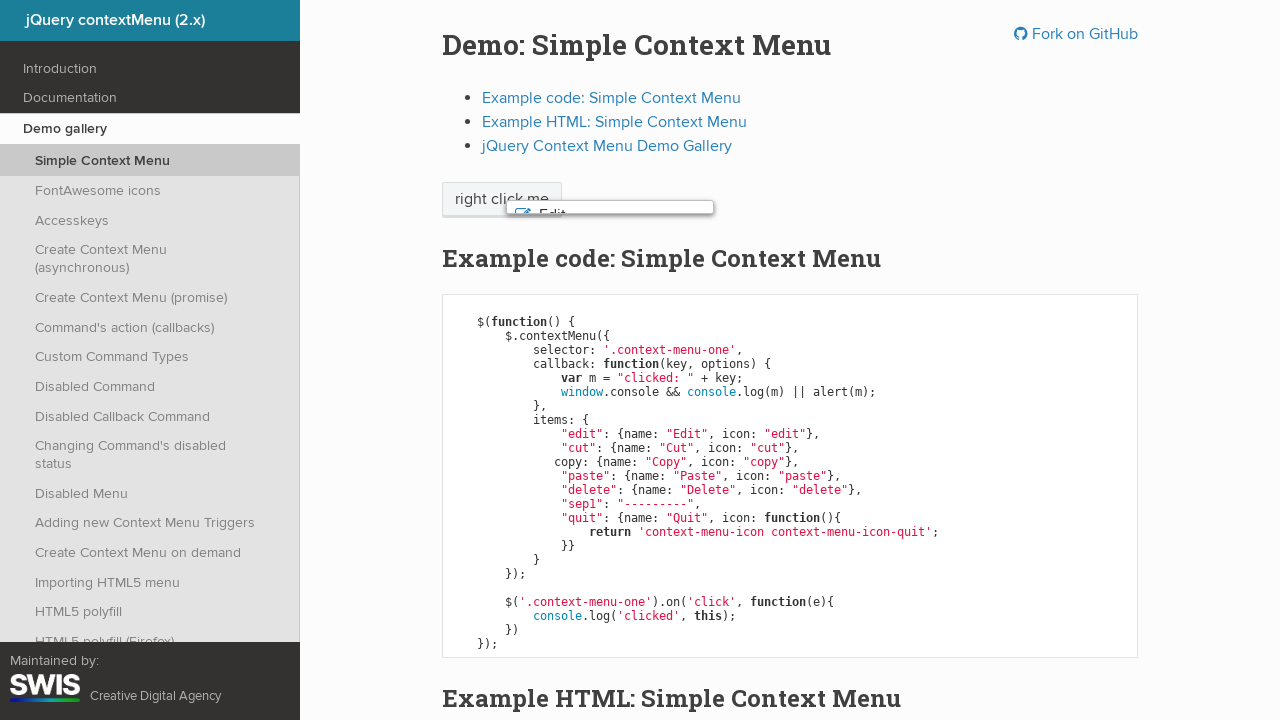

Set up dialog handler to accept alert confirmations
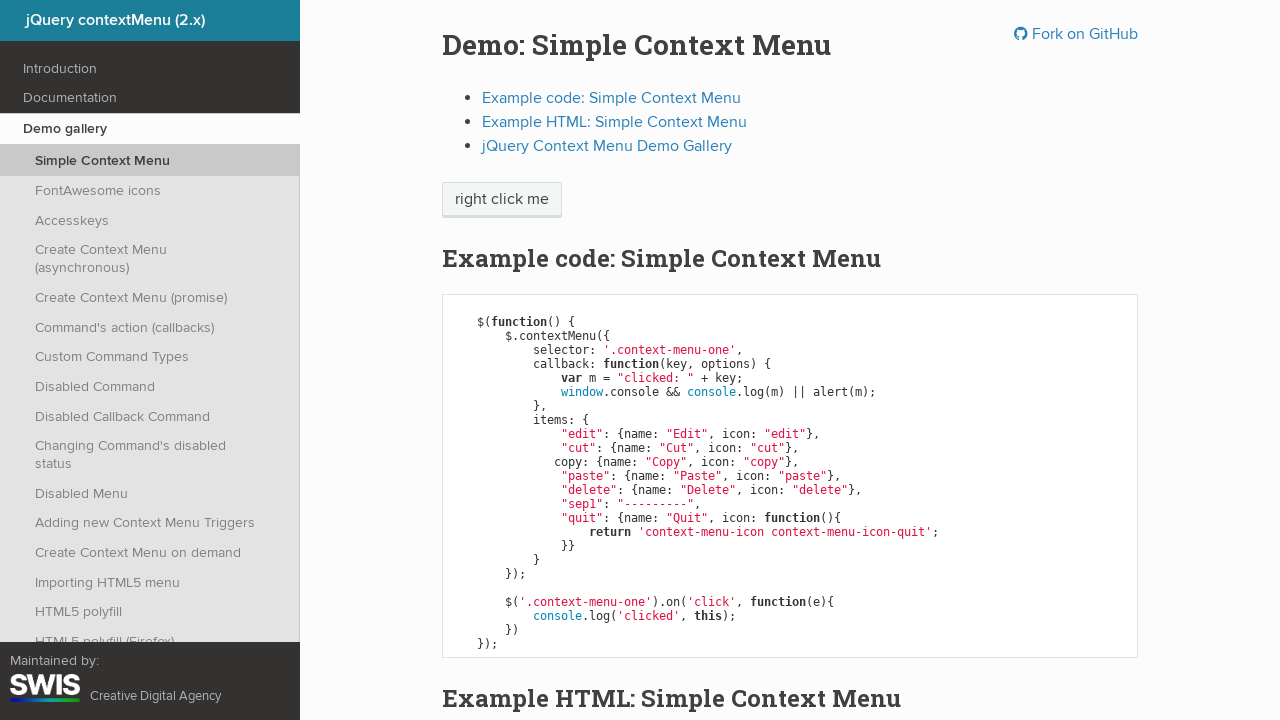

Performed right-click on the button again to open context menu at (502, 200) on xpath=//span[@class='context-menu-one btn btn-neutral']
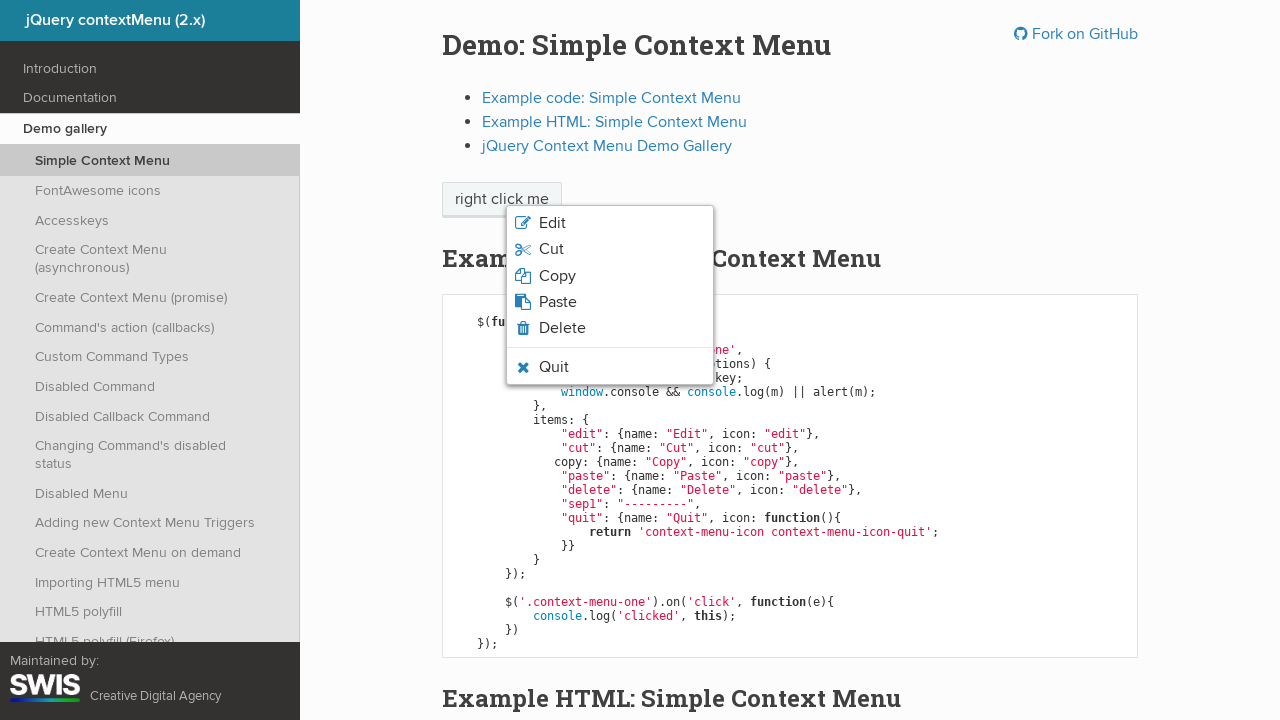

Clicked Quit option from context menu at (554, 367) on xpath=//span[normalize-space()='Quit']
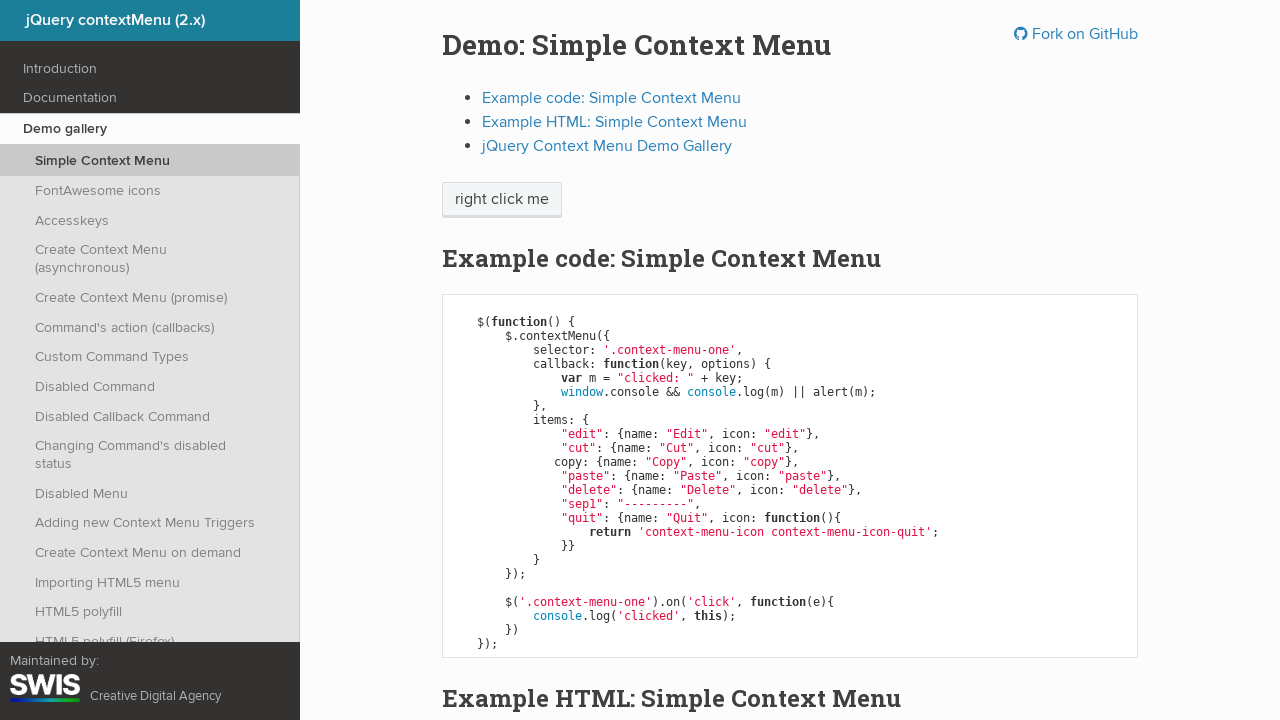

Alert confirmation handled automatically by dialog handler
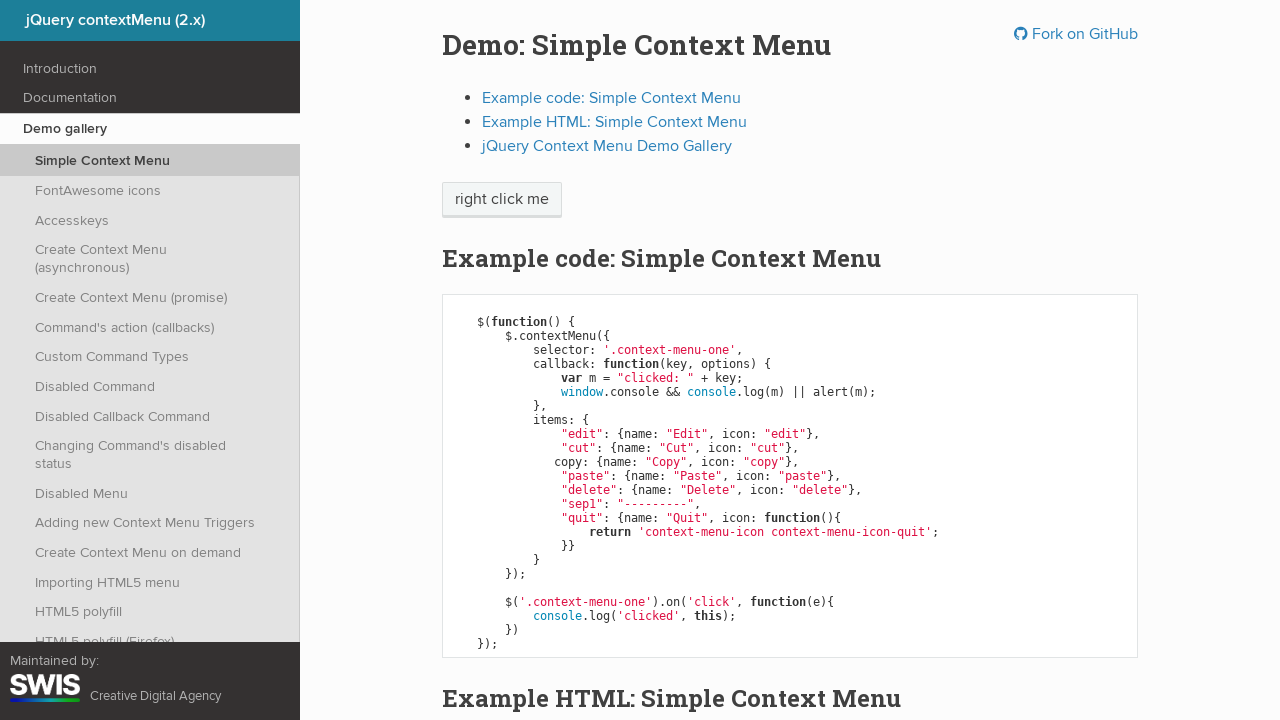

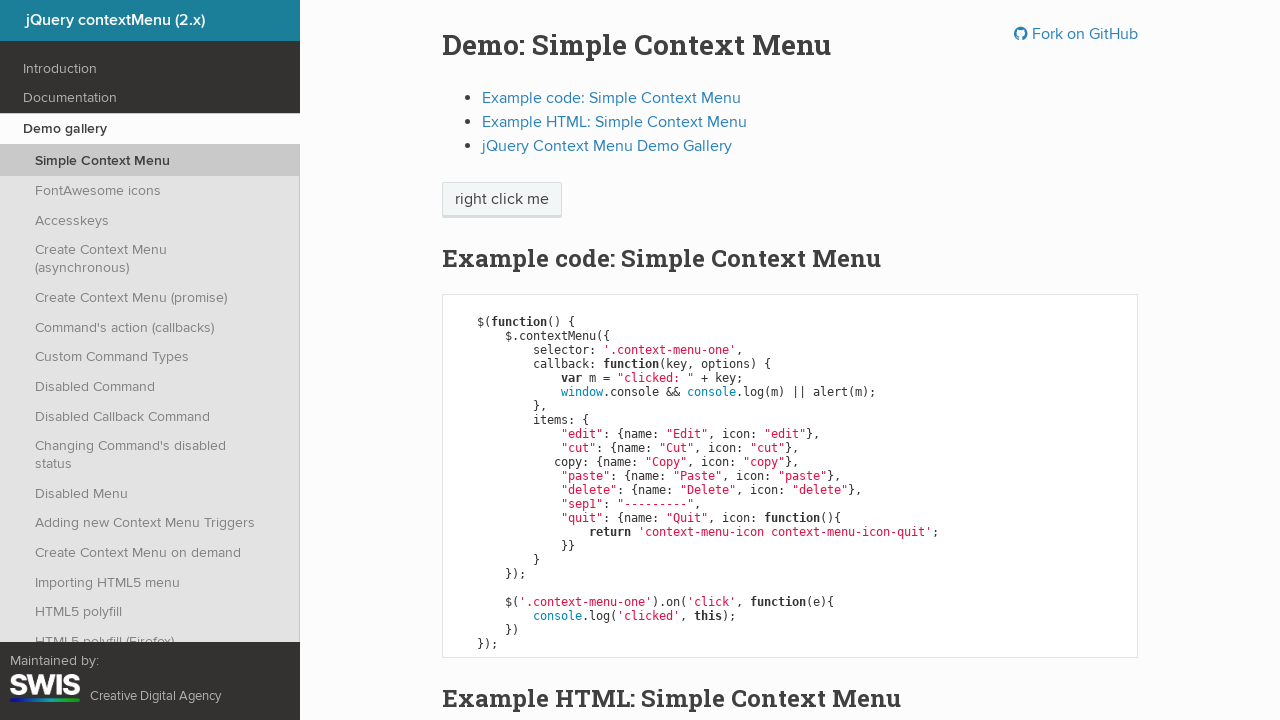